Tests the jQuery UI resizable widget by switching to the demo iframe and dragging the resize handle to expand the element horizontally

Starting URL: https://jqueryui.com/resizable

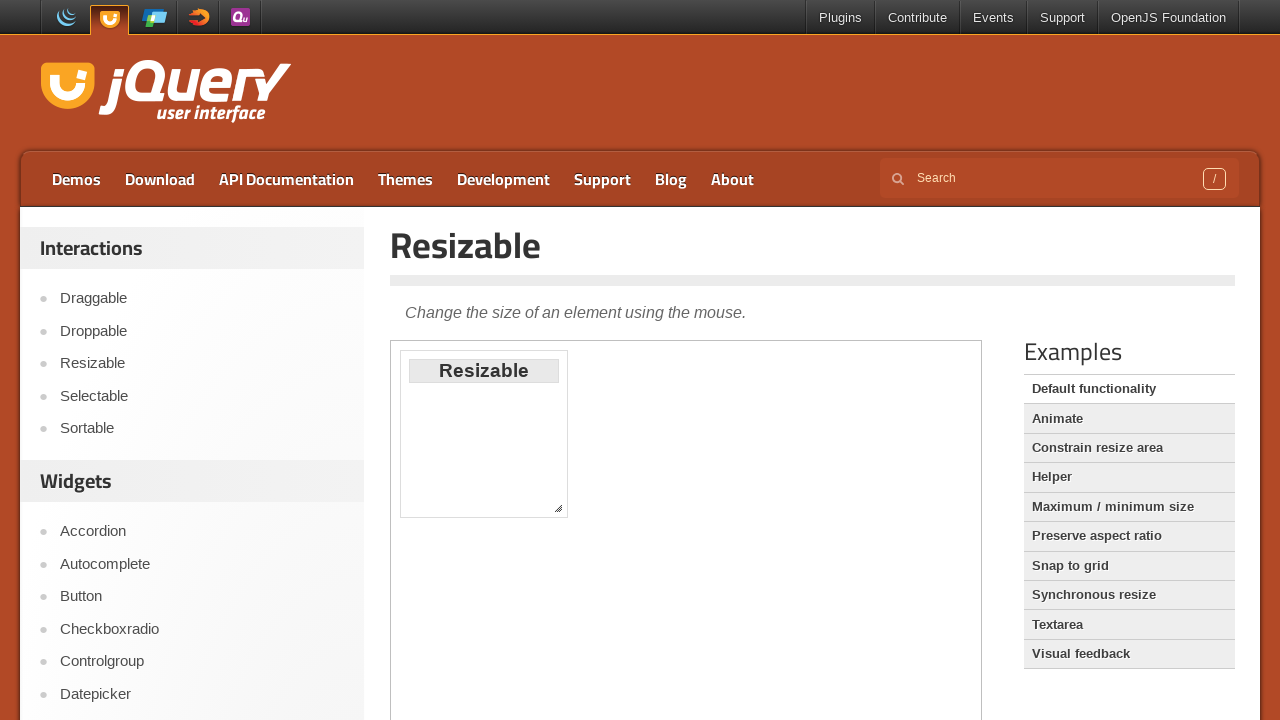

Navigated to jQuery UI resizable demo page
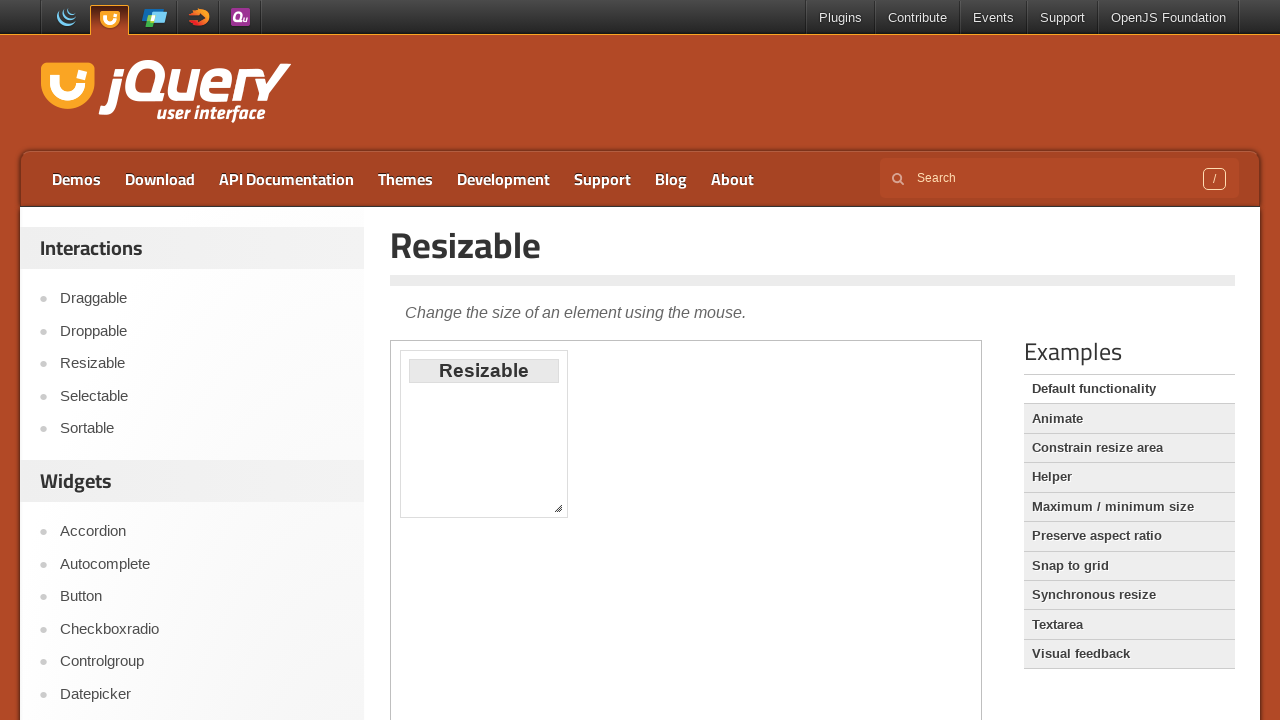

Located demo iframe
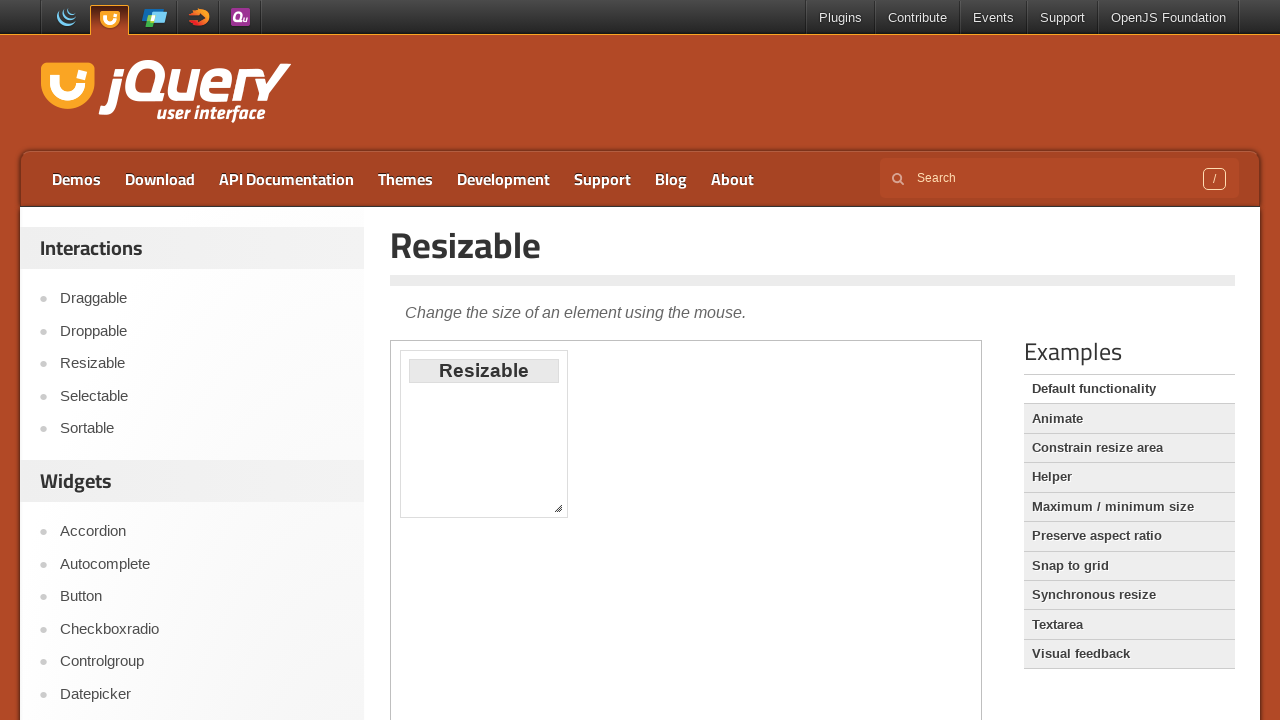

Pressed ArrowDown key (1st press)
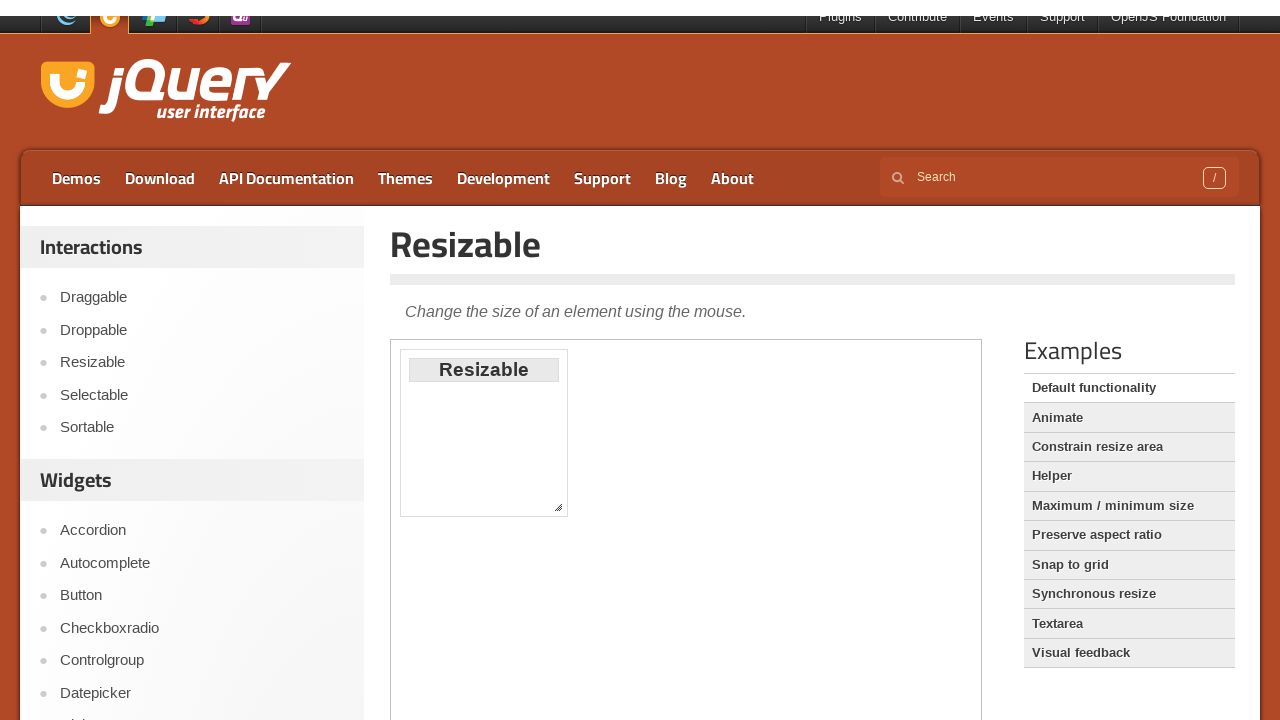

Pressed ArrowDown key (2nd press)
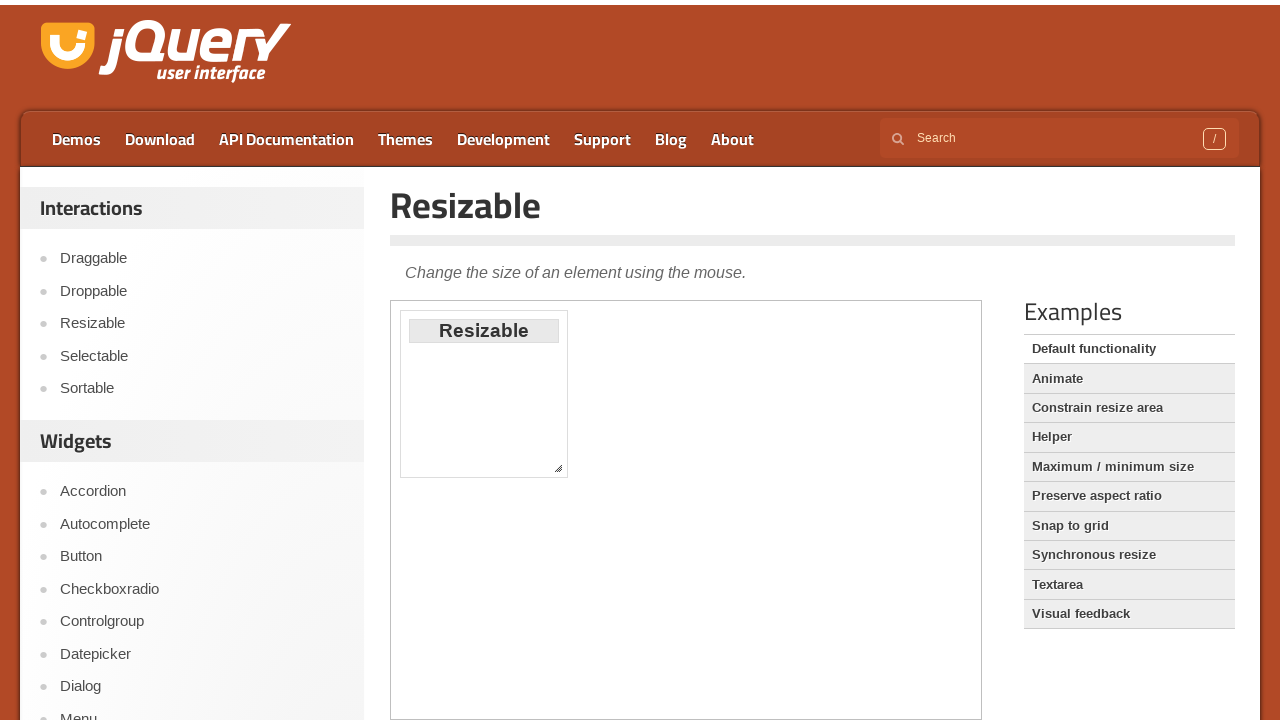

Pressed ArrowDown key (3rd press)
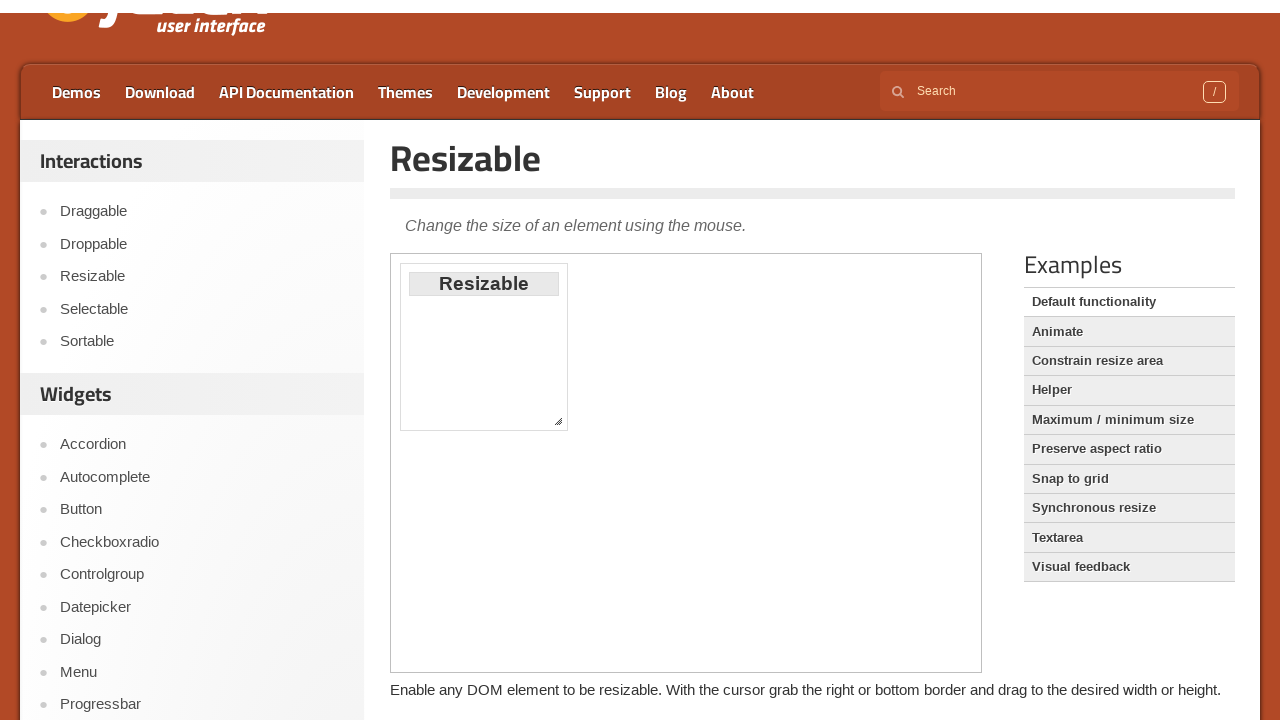

Pressed ArrowDown key (4th press)
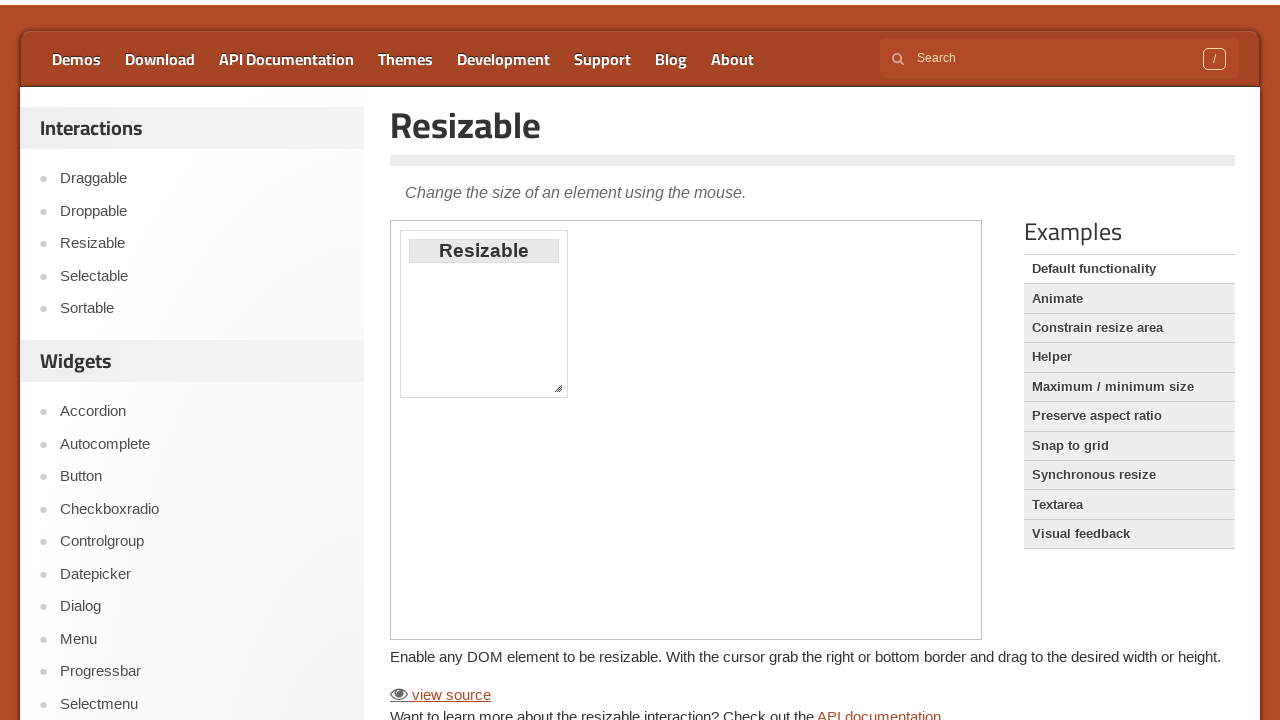

Located southeast resize handle
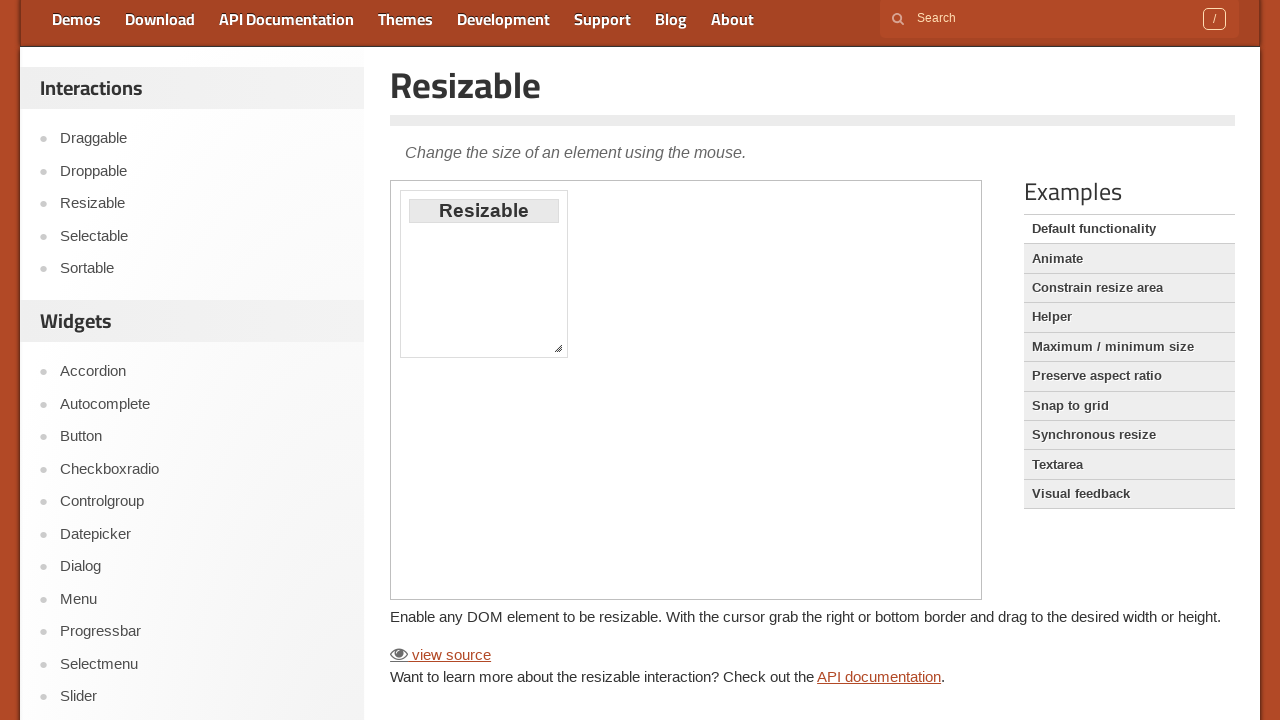

Dragged resize handle 200px to the right to expand element horizontally at (750, 340)
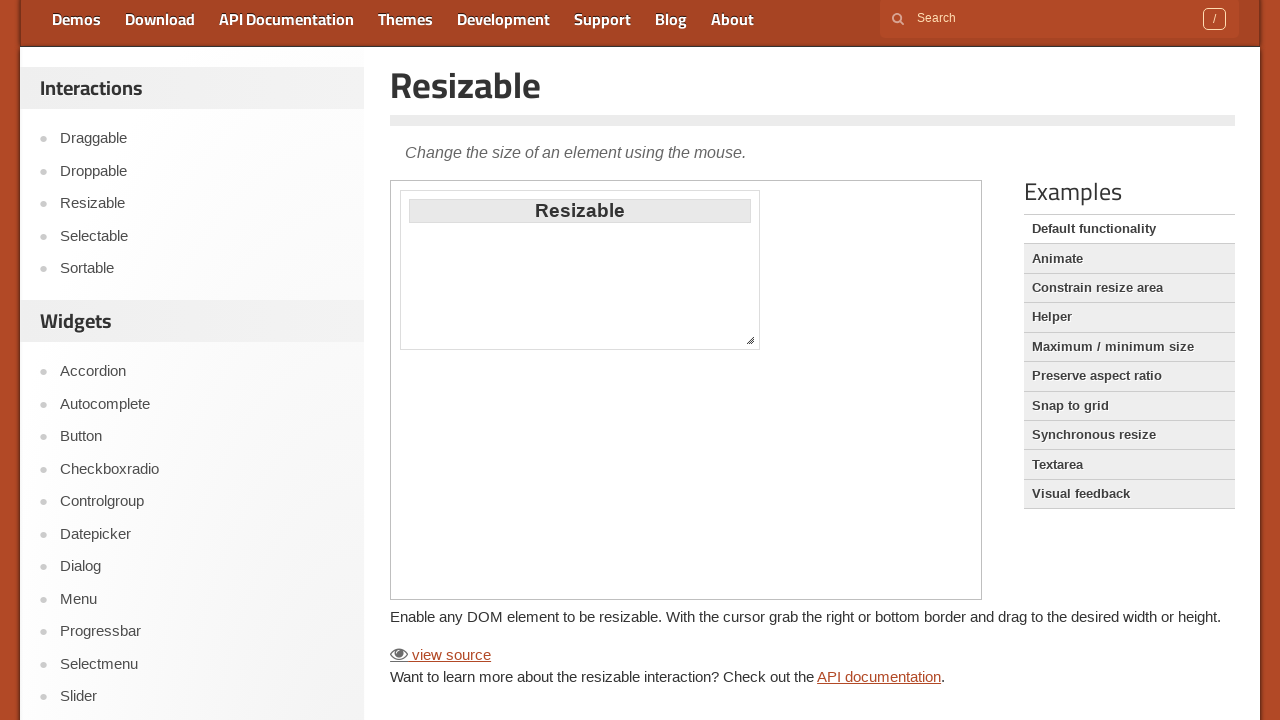

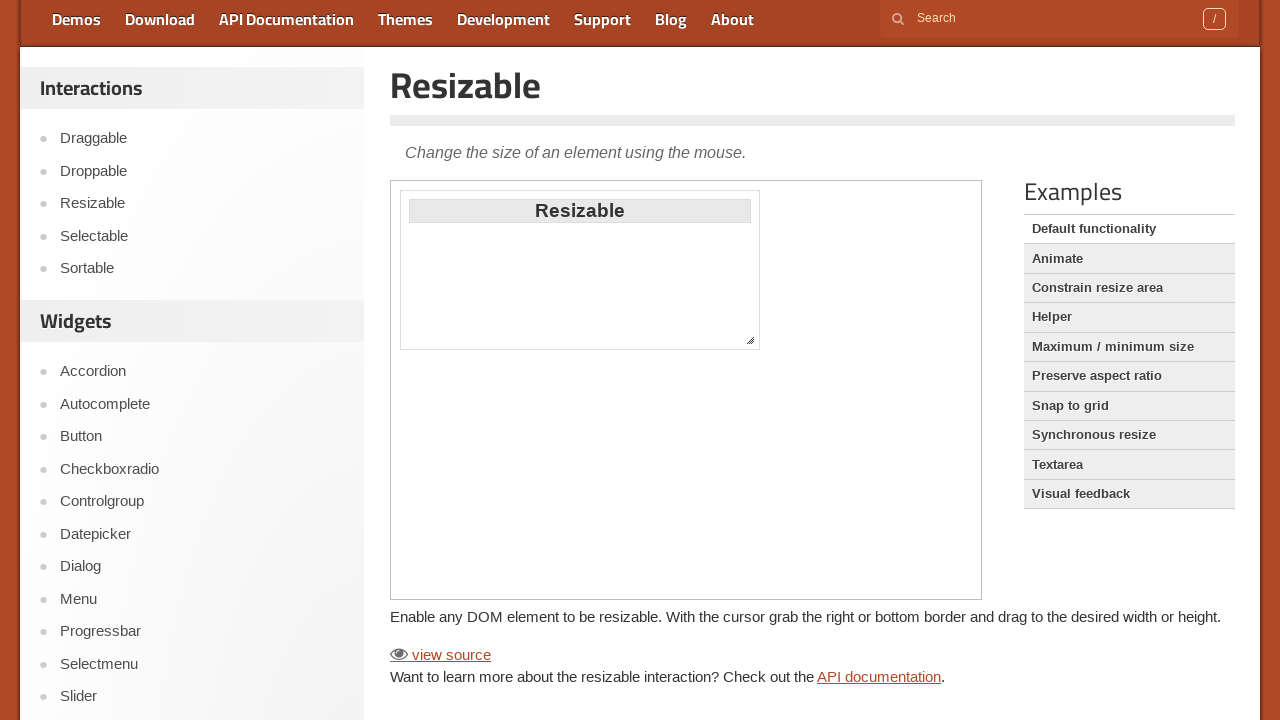